Tests handling of frames/iFrames by navigating to Oracle Java documentation and clicking a link within a frame

Starting URL: https://docs.oracle.com/javase/8/docs/api

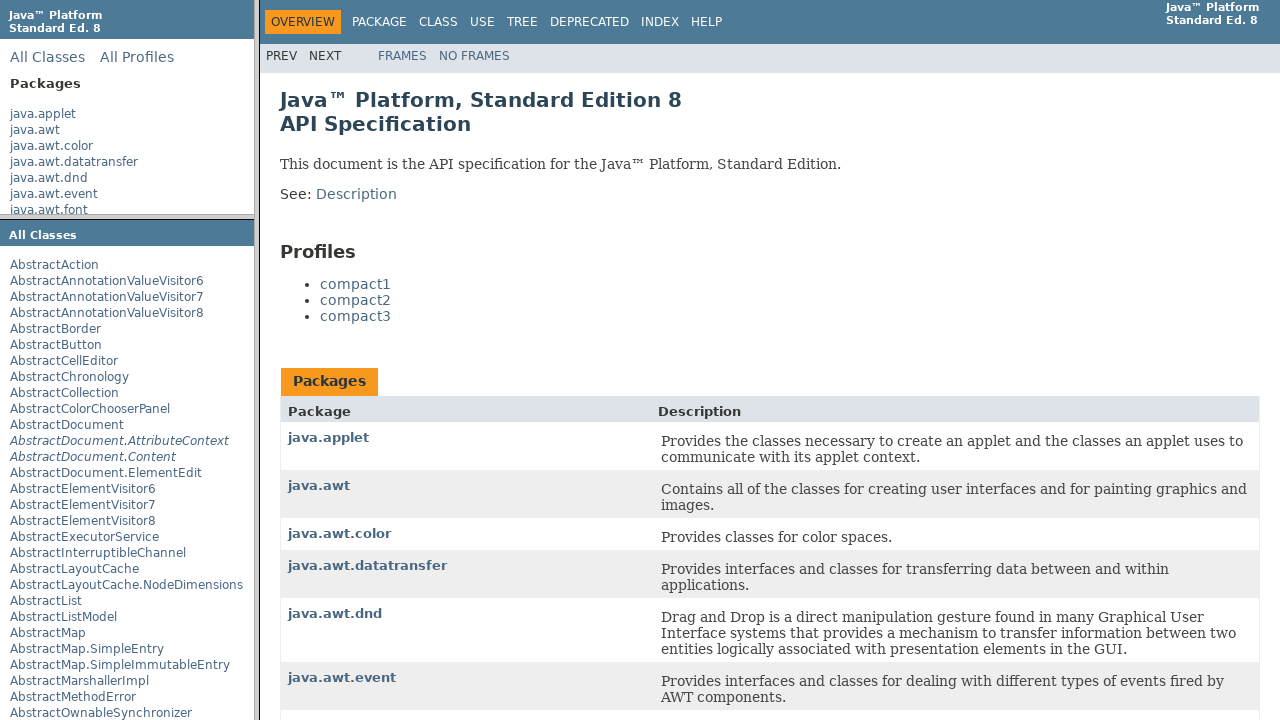

Navigated to Oracle Java 8 API documentation
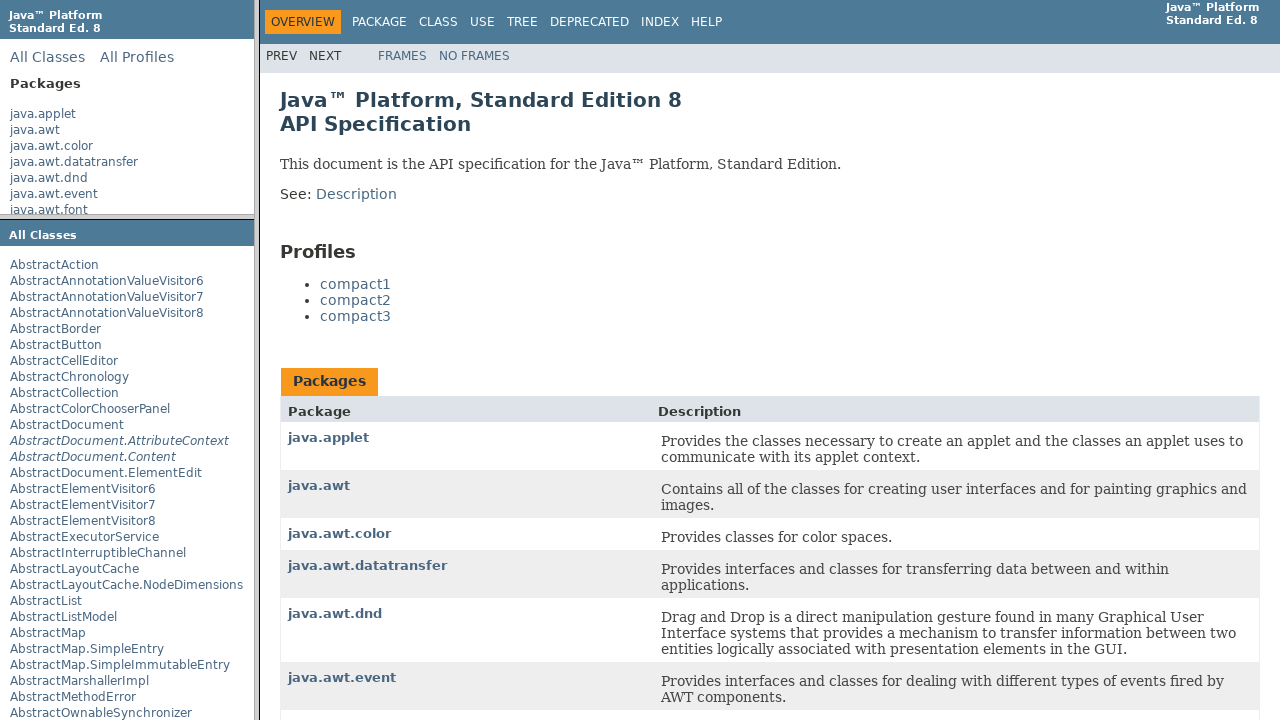

Located packageListFrame iframe
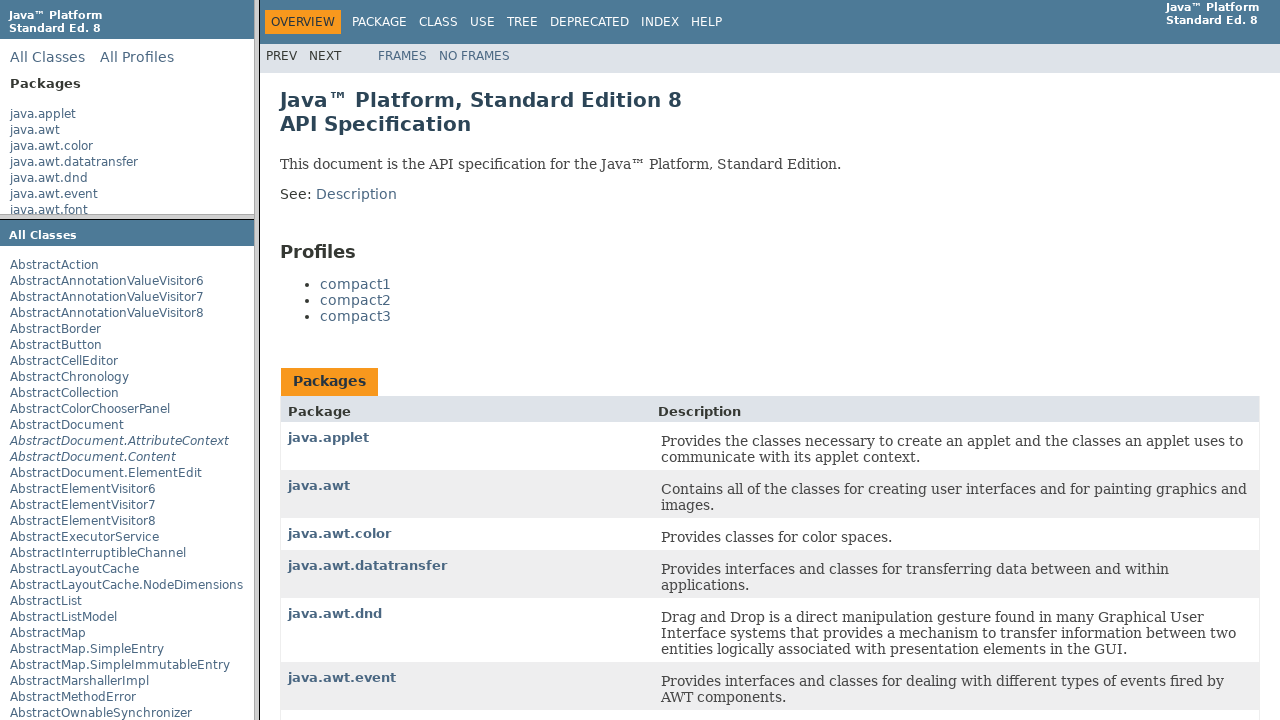

Clicked java.applet link within frame at (43, 114) on xpath=//frame[@name='packageListFrame'] >> internal:control=enter-frame >> xpath
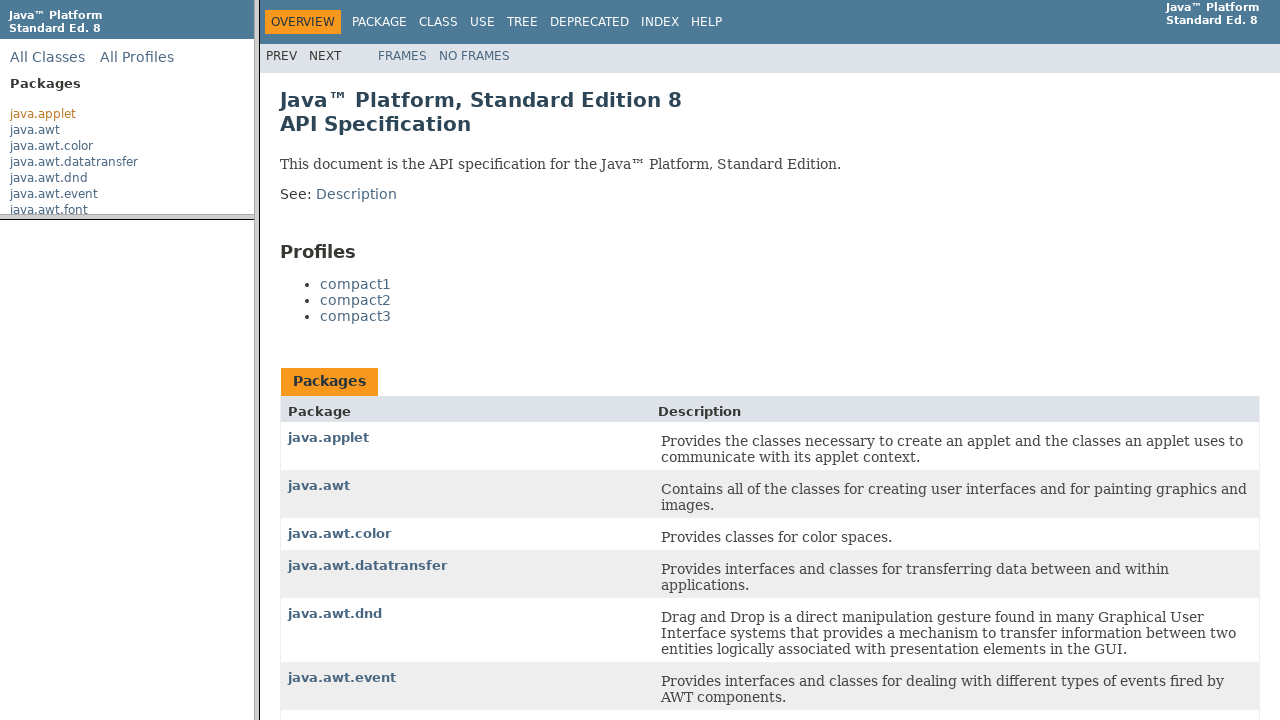

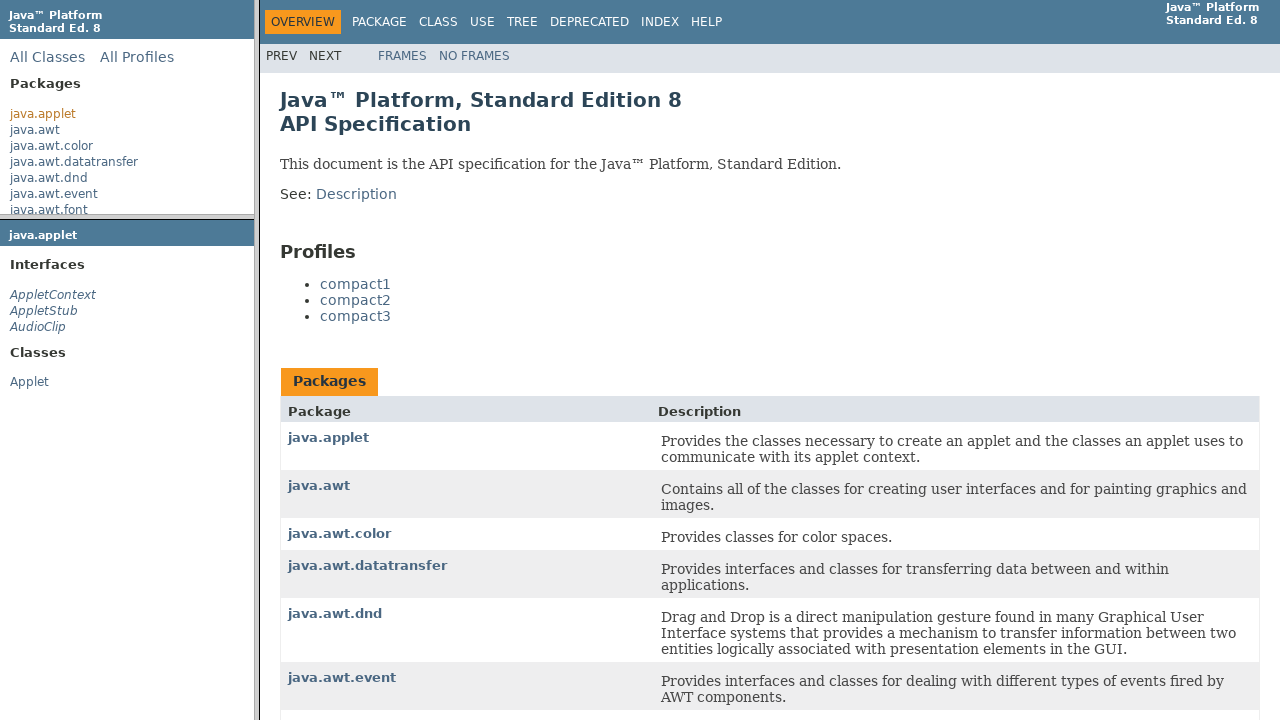